Navigates to Yopmail temporary email service and enters an email address to check inbox

Starting URL: http://www.yopmail.com/en/

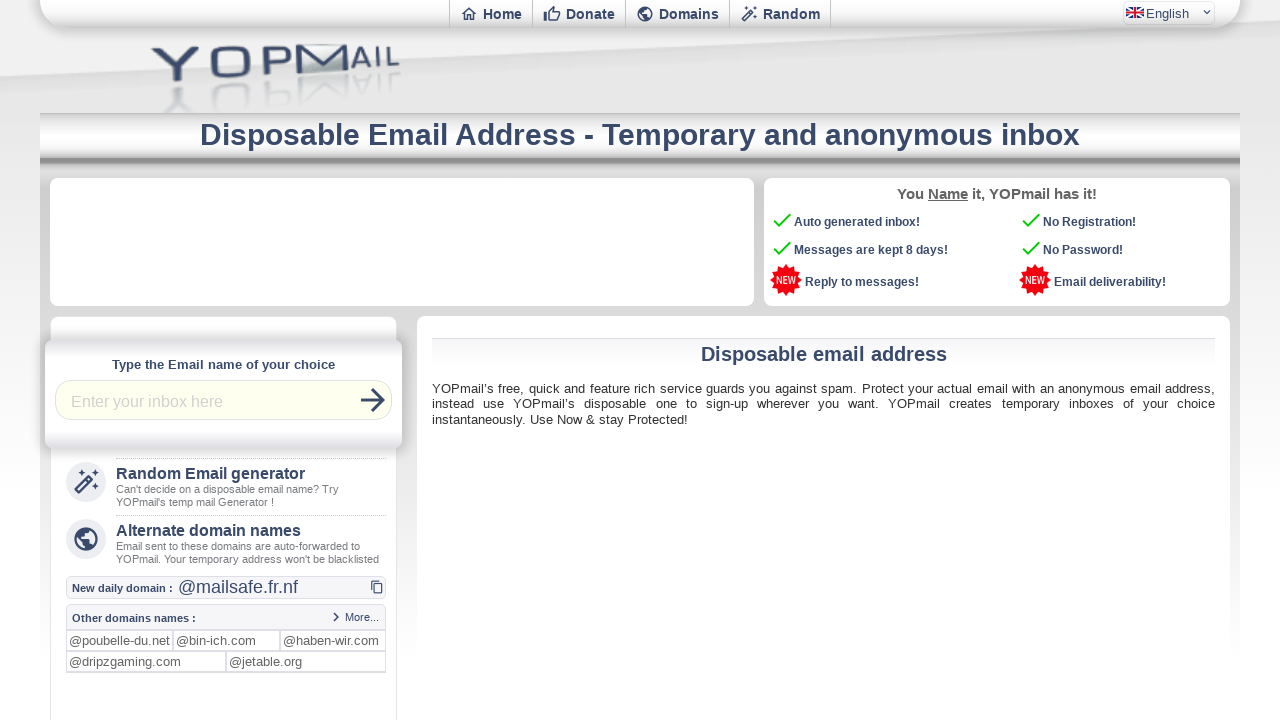

Entered email address 'testuser2024' in login field on input#login
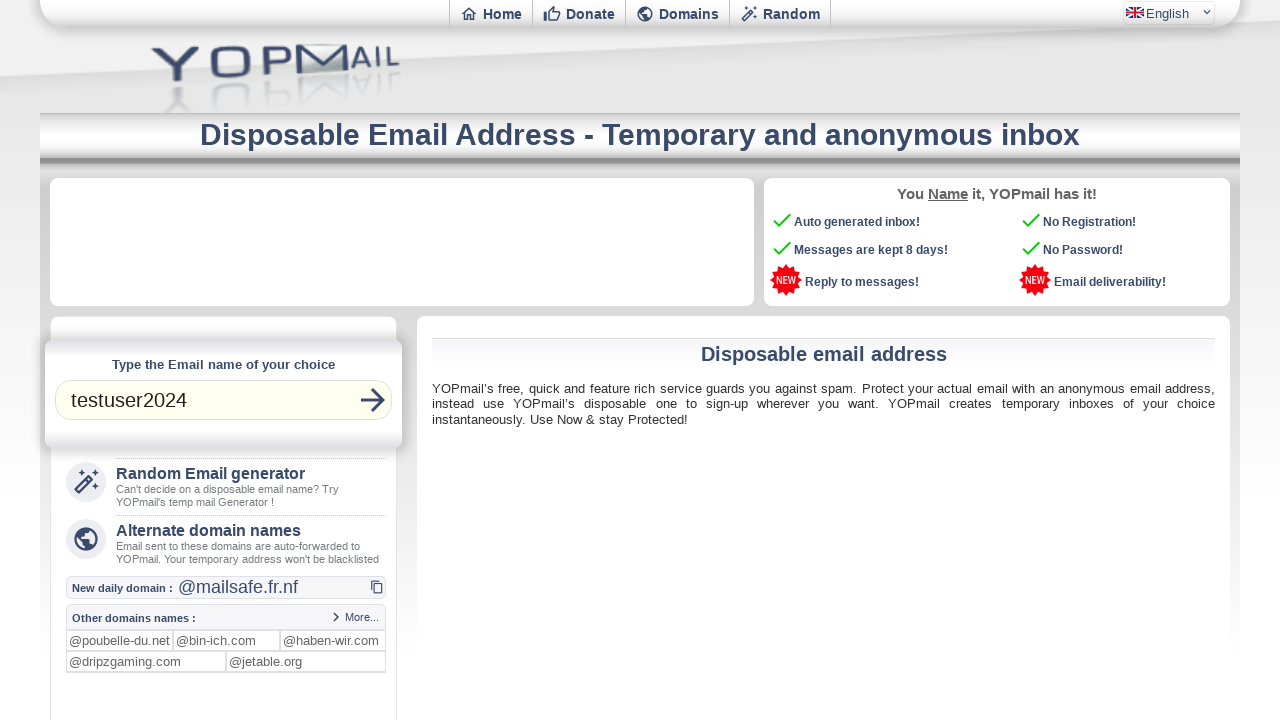

Clicked refresh/check inbox button to load email inbox at (373, 400) on div#refreshbut
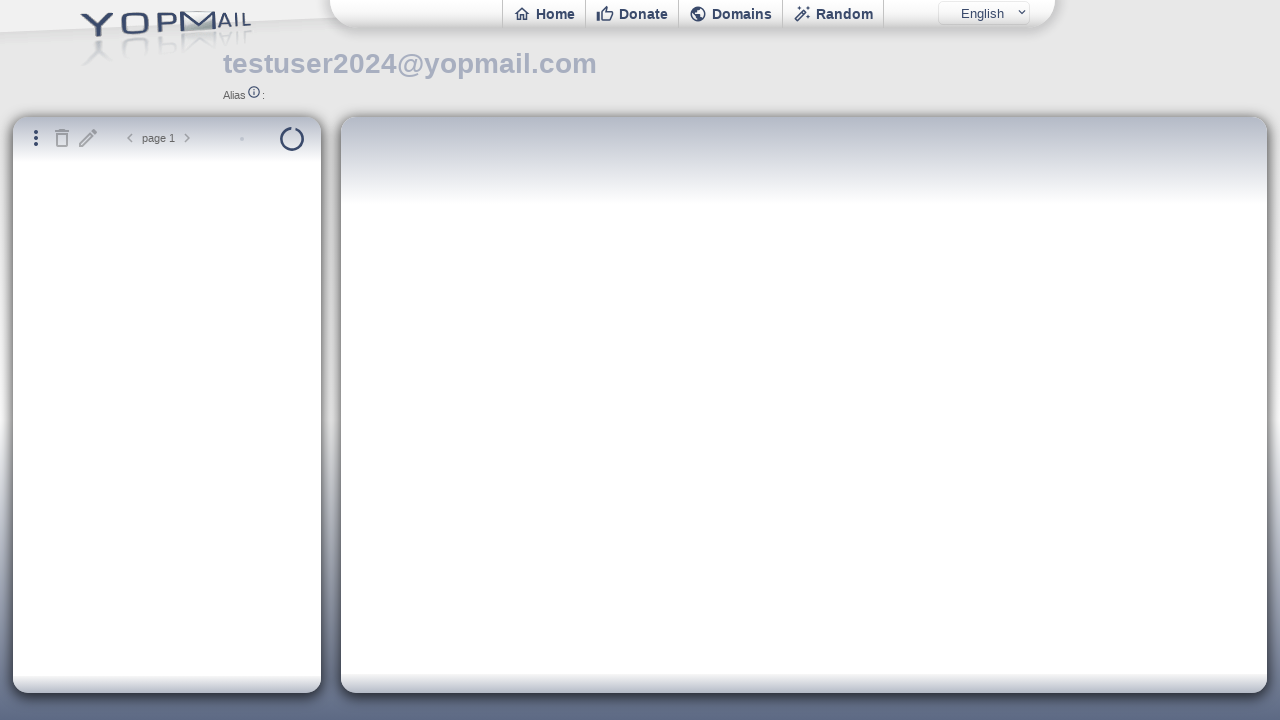

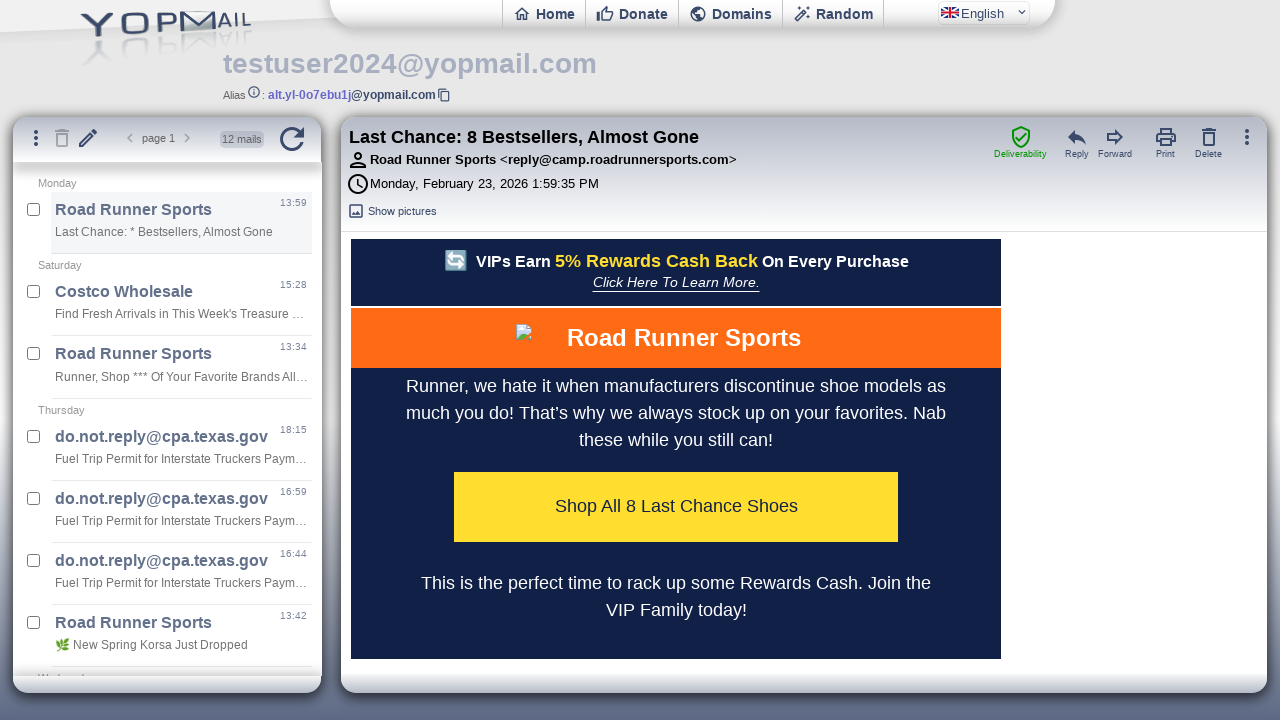